Tests homepage link navigation by clicking the link and verifying the URL changes to the homepage.

Starting URL: https://kristinek.github.io/site/examples/actions

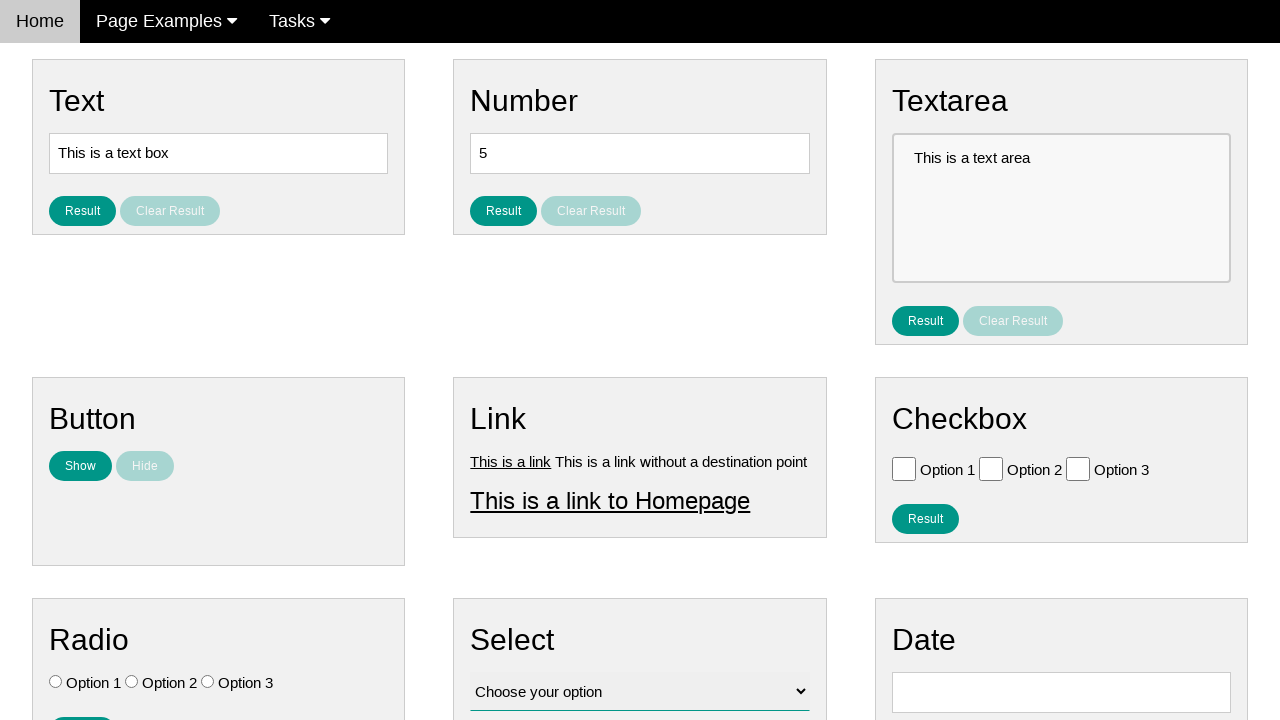

Clicked on homepage link at (610, 500) on #homepage_link
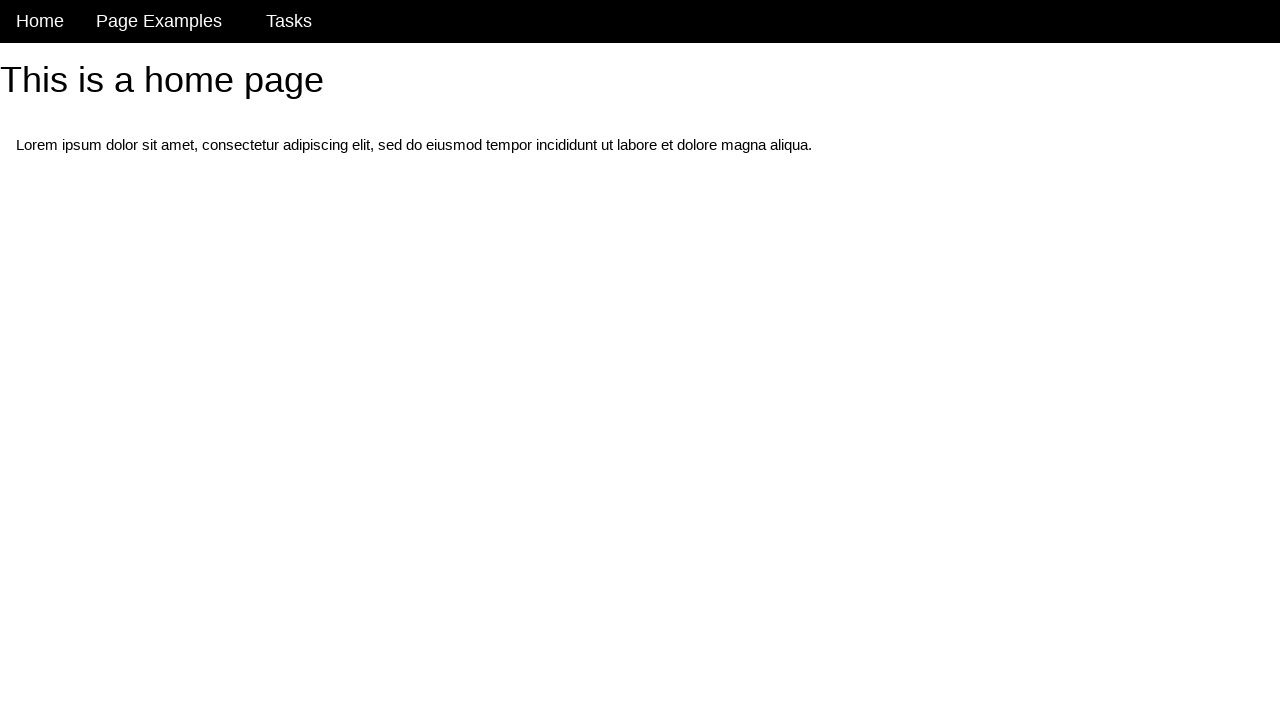

Waited for navigation to homepage URL
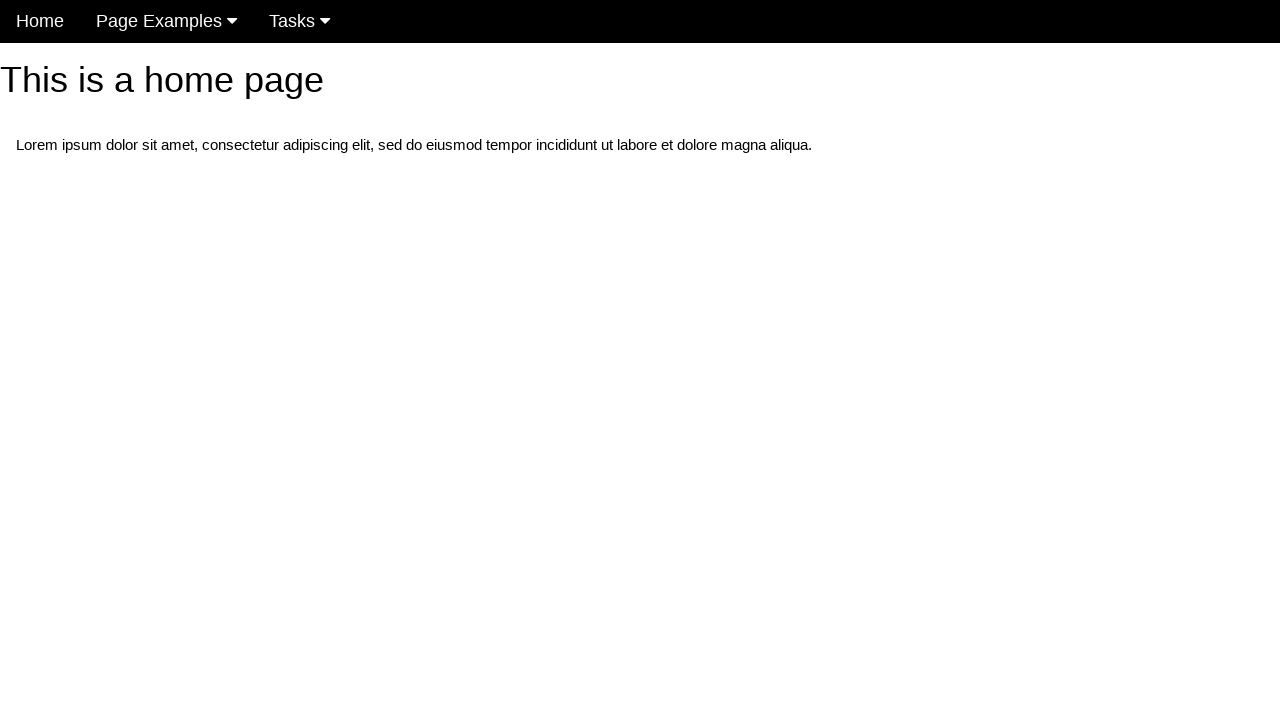

Verified that URL changed to homepage (https://kristinek.github.io/site/)
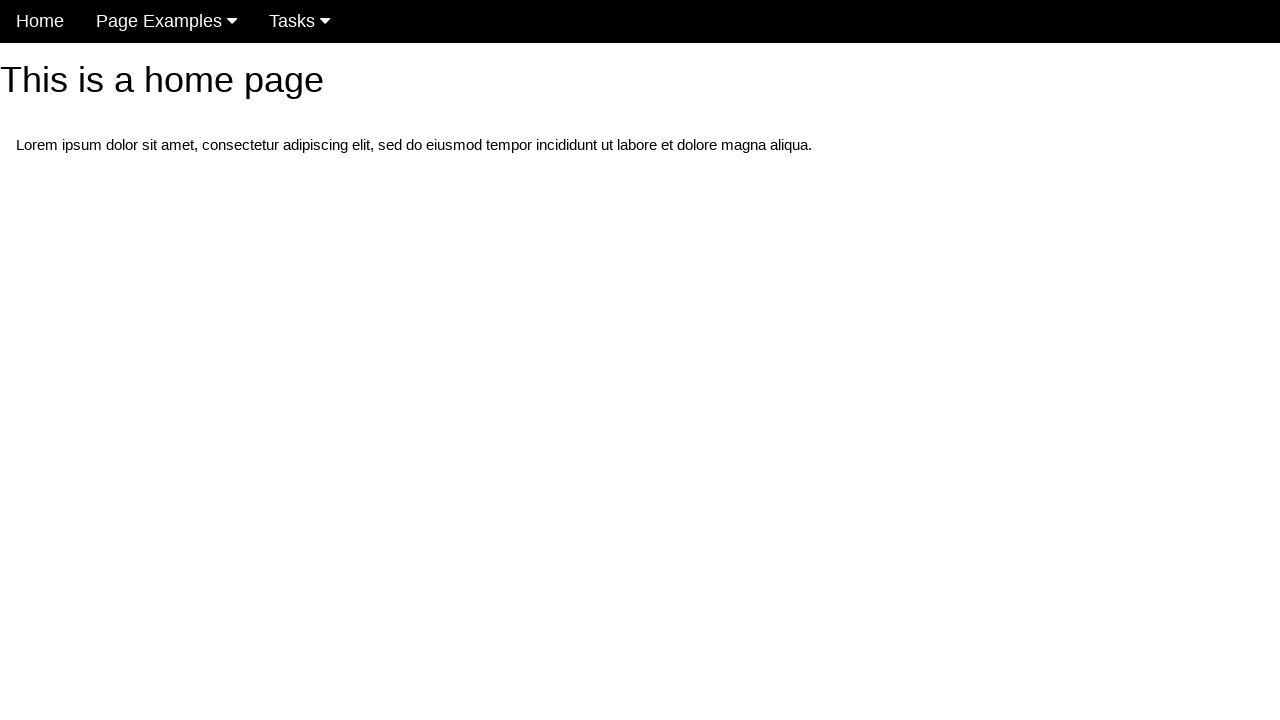

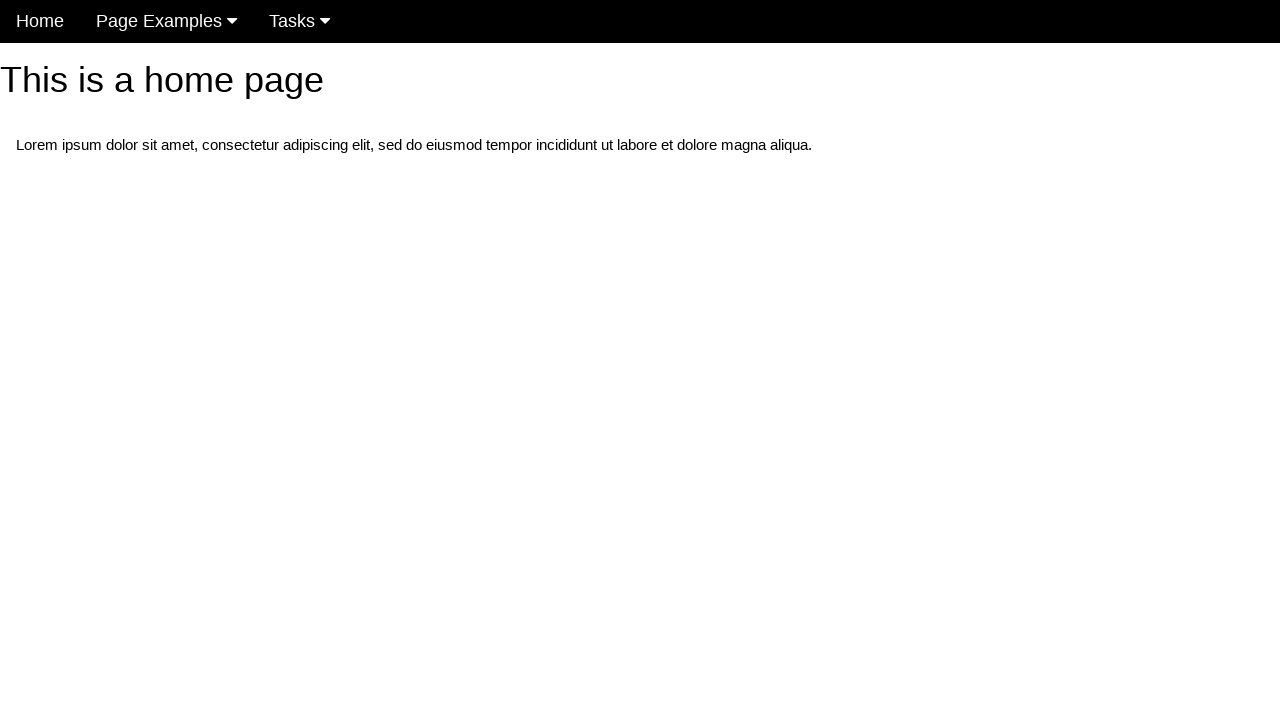